Tests that clicking Clear completed button removes completed items from the list

Starting URL: https://demo.playwright.dev/todomvc

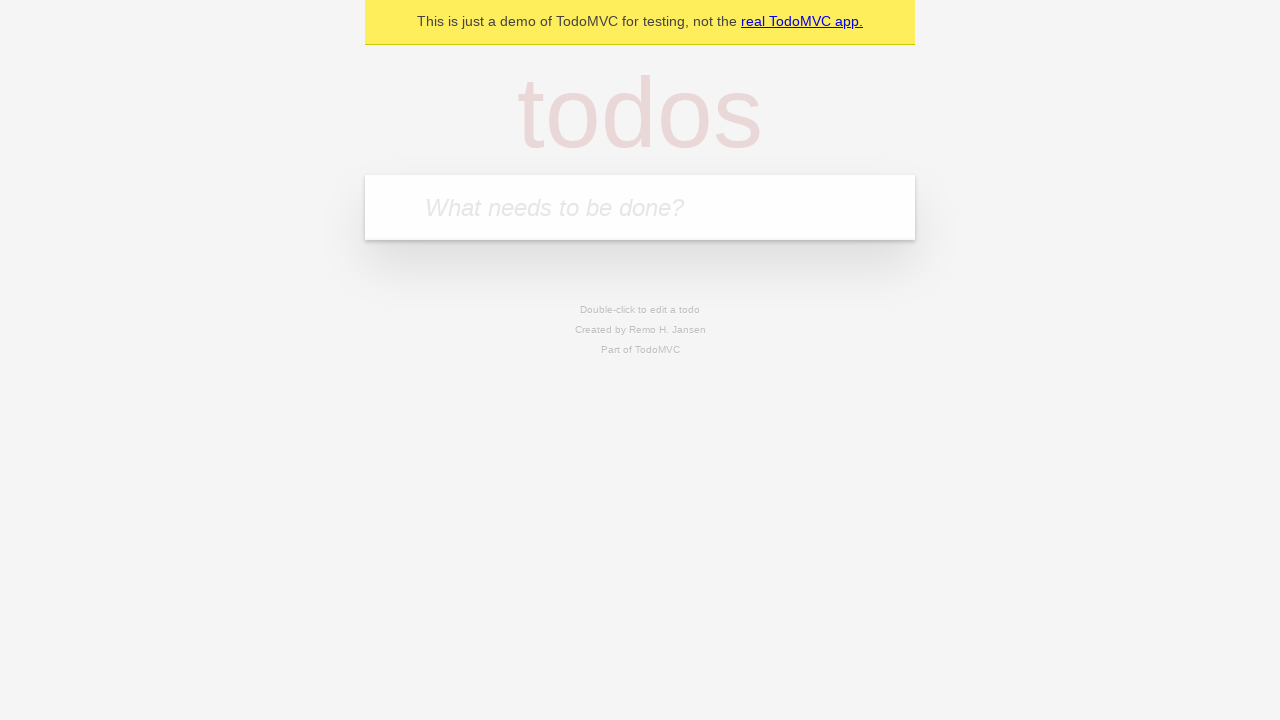

Filled todo input with 'buy some cheese' on internal:attr=[placeholder="What needs to be done?"i]
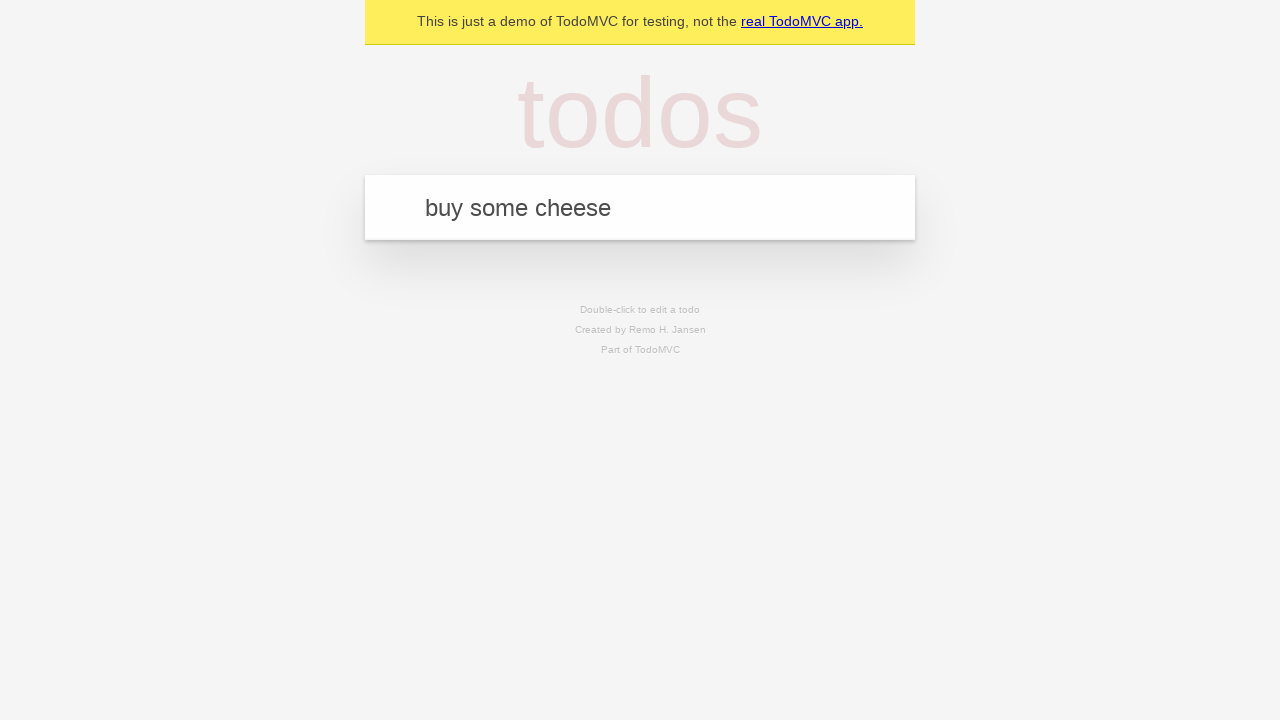

Pressed Enter to add 'buy some cheese' to todo list on internal:attr=[placeholder="What needs to be done?"i]
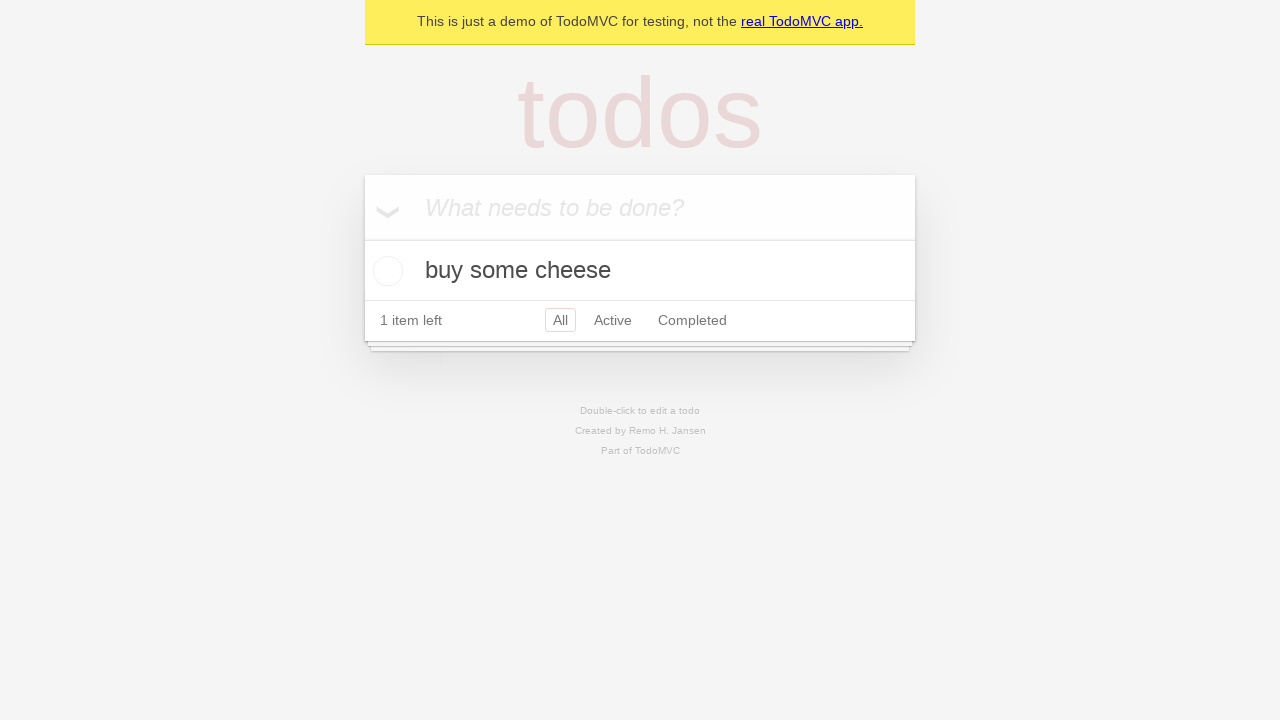

Filled todo input with 'feed the cat' on internal:attr=[placeholder="What needs to be done?"i]
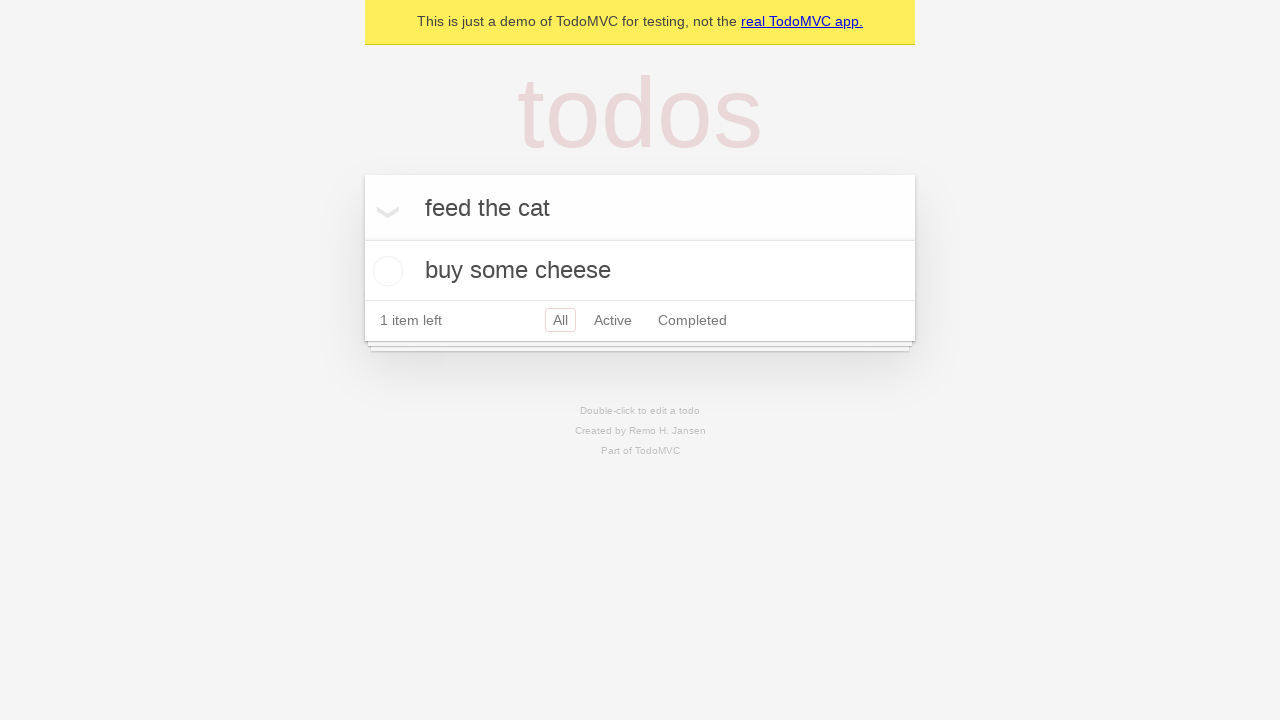

Pressed Enter to add 'feed the cat' to todo list on internal:attr=[placeholder="What needs to be done?"i]
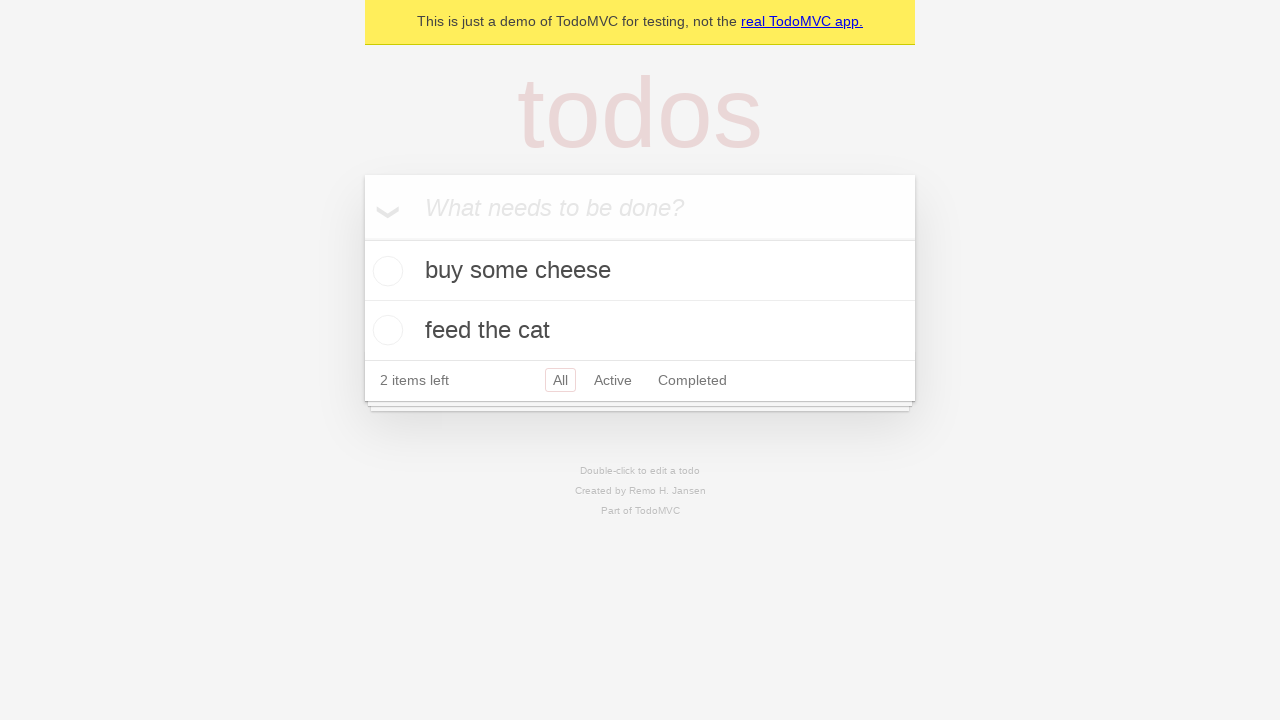

Filled todo input with 'book a doctors appointment' on internal:attr=[placeholder="What needs to be done?"i]
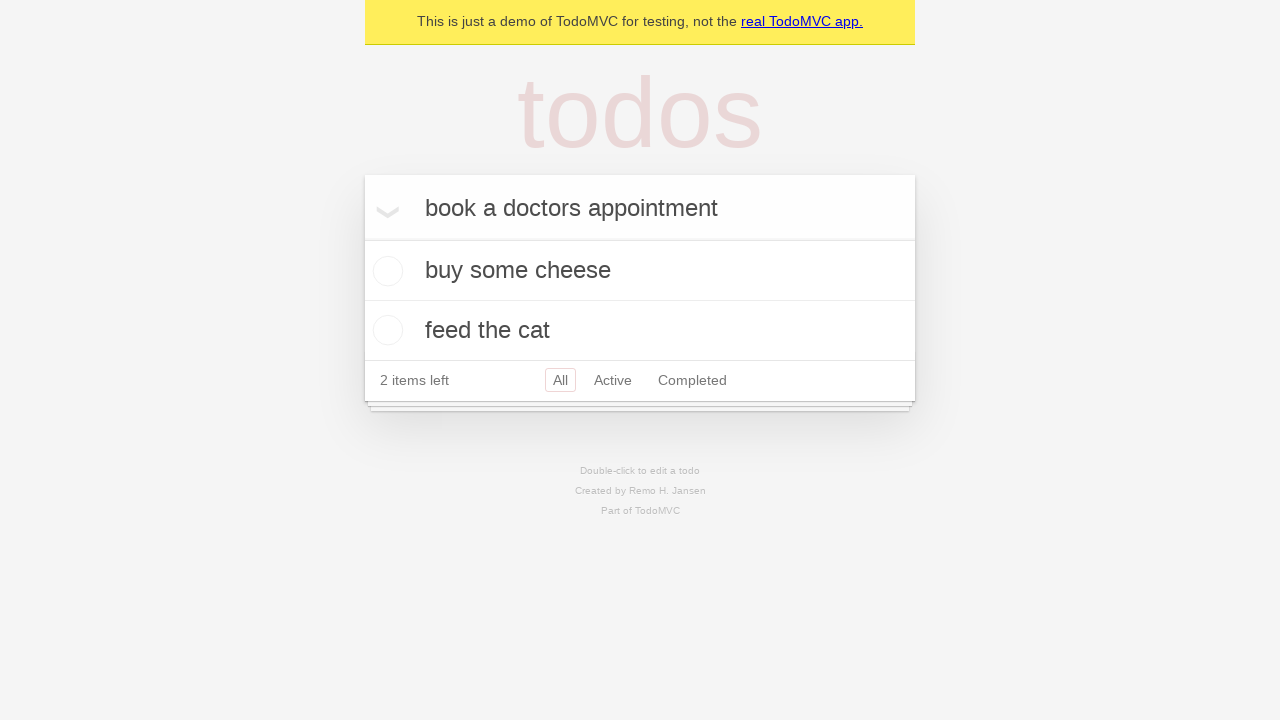

Pressed Enter to add 'book a doctors appointment' to todo list on internal:attr=[placeholder="What needs to be done?"i]
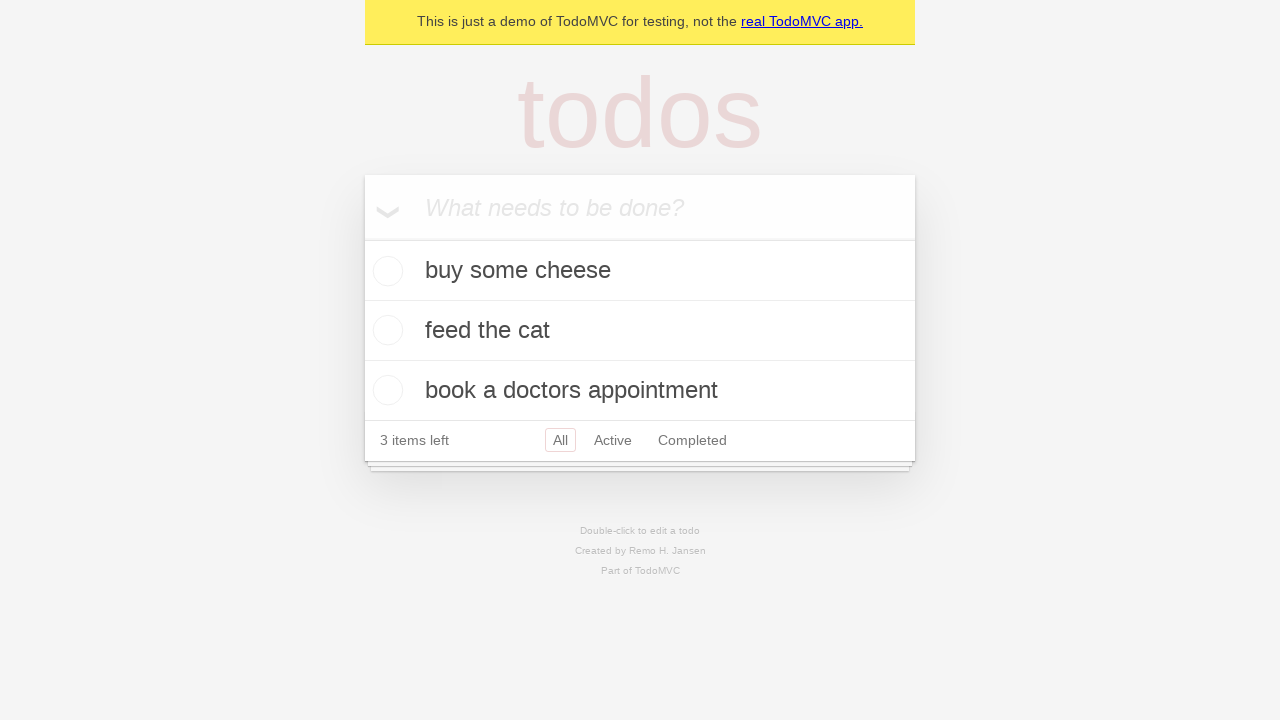

Checked the second todo item checkbox at (385, 330) on internal:testid=[data-testid="todo-item"s] >> nth=1 >> internal:role=checkbox
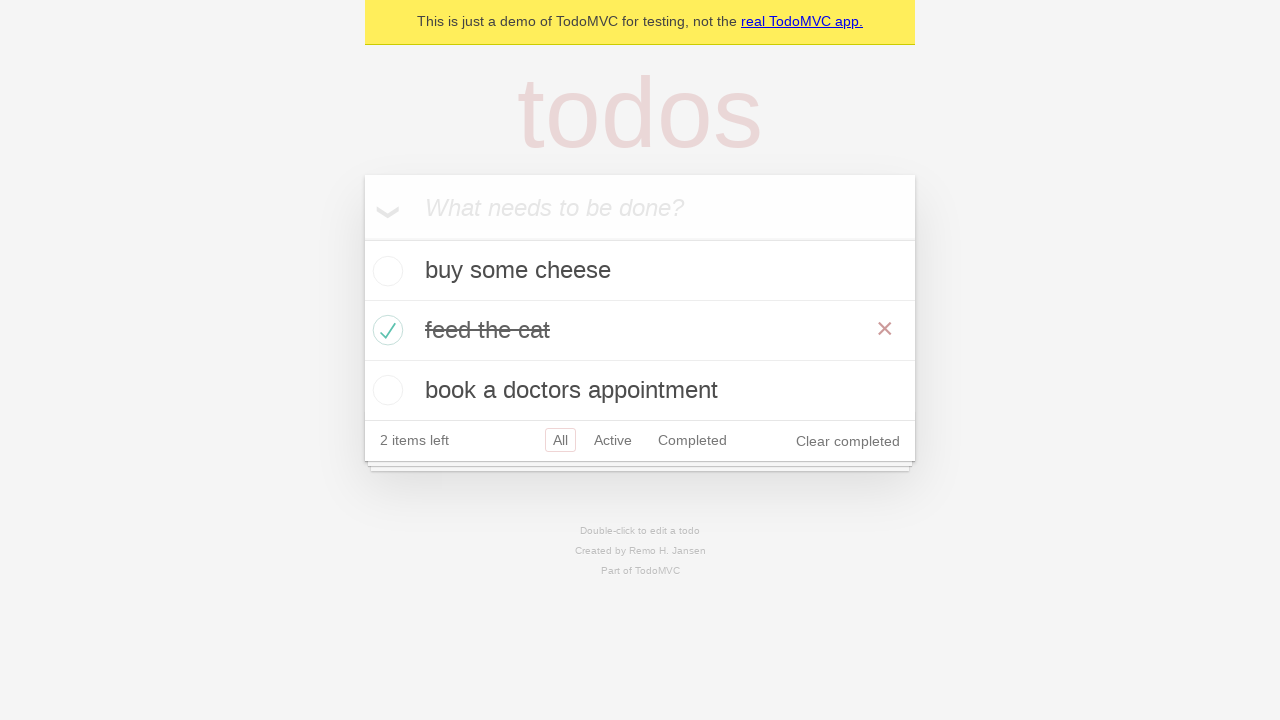

Clicked Clear completed button to remove completed items at (848, 441) on internal:role=button[name="Clear completed"i]
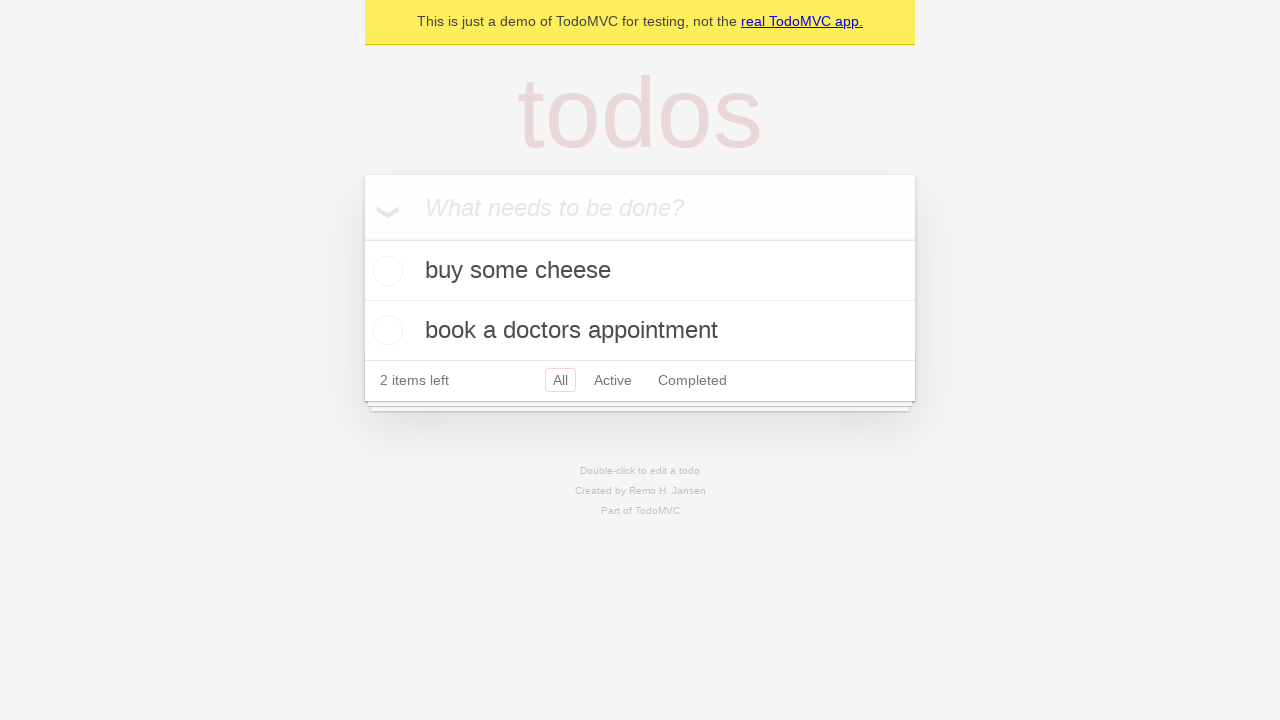

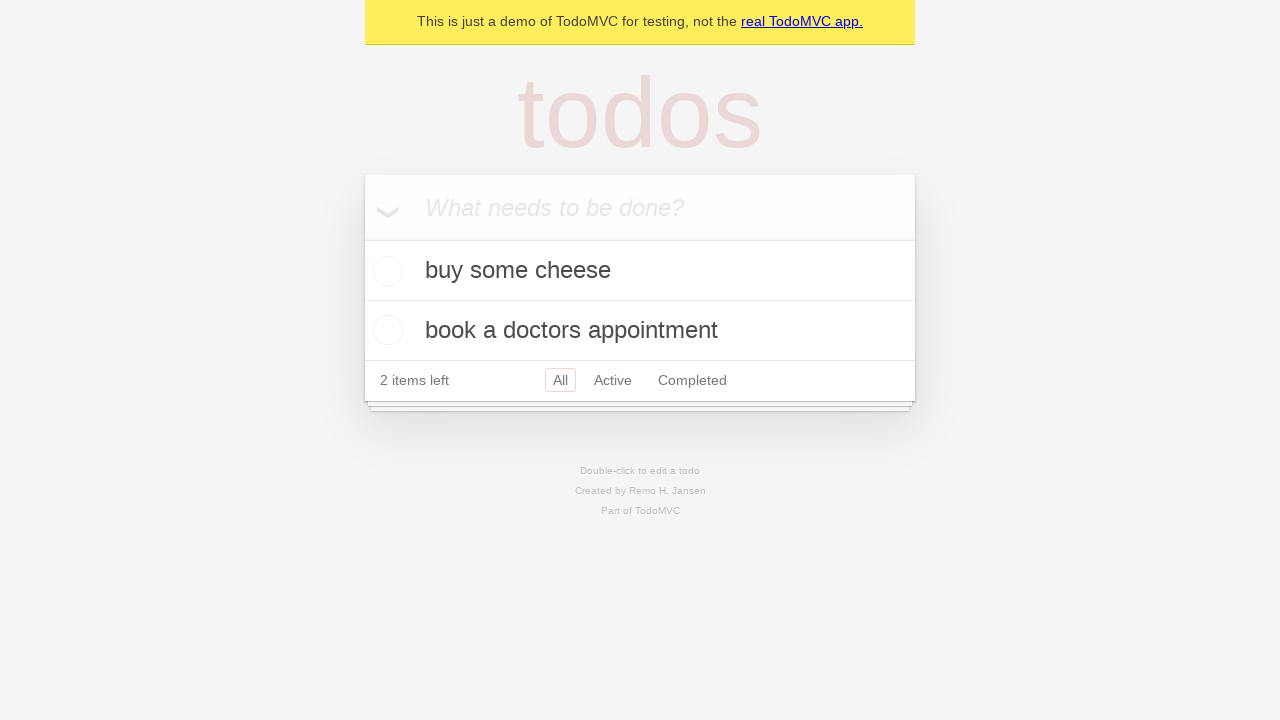